Tests nested iframe interaction by clicking a tab, then accessing an iframe within an iframe and typing text

Starting URL: https://demo.automationtesting.in/Frames.html

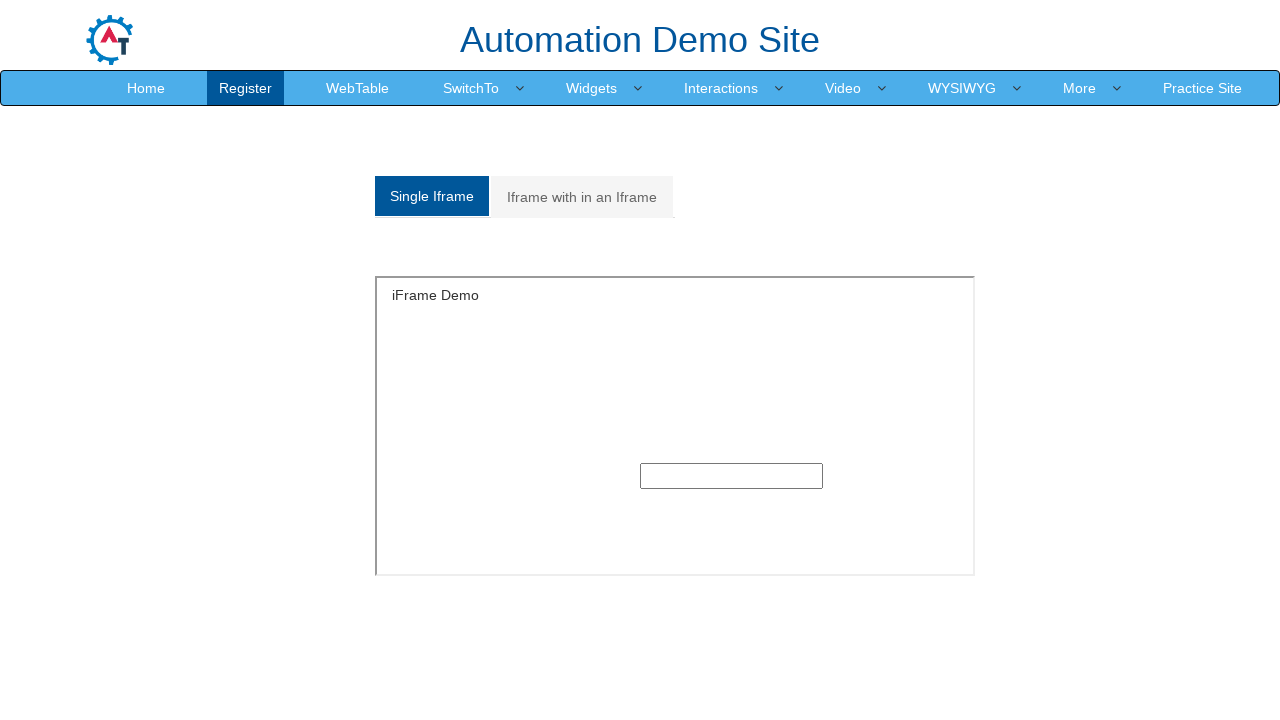

Clicked on 'Iframe with in an Iframe' tab at (582, 197) on text=Iframe with in an Iframe
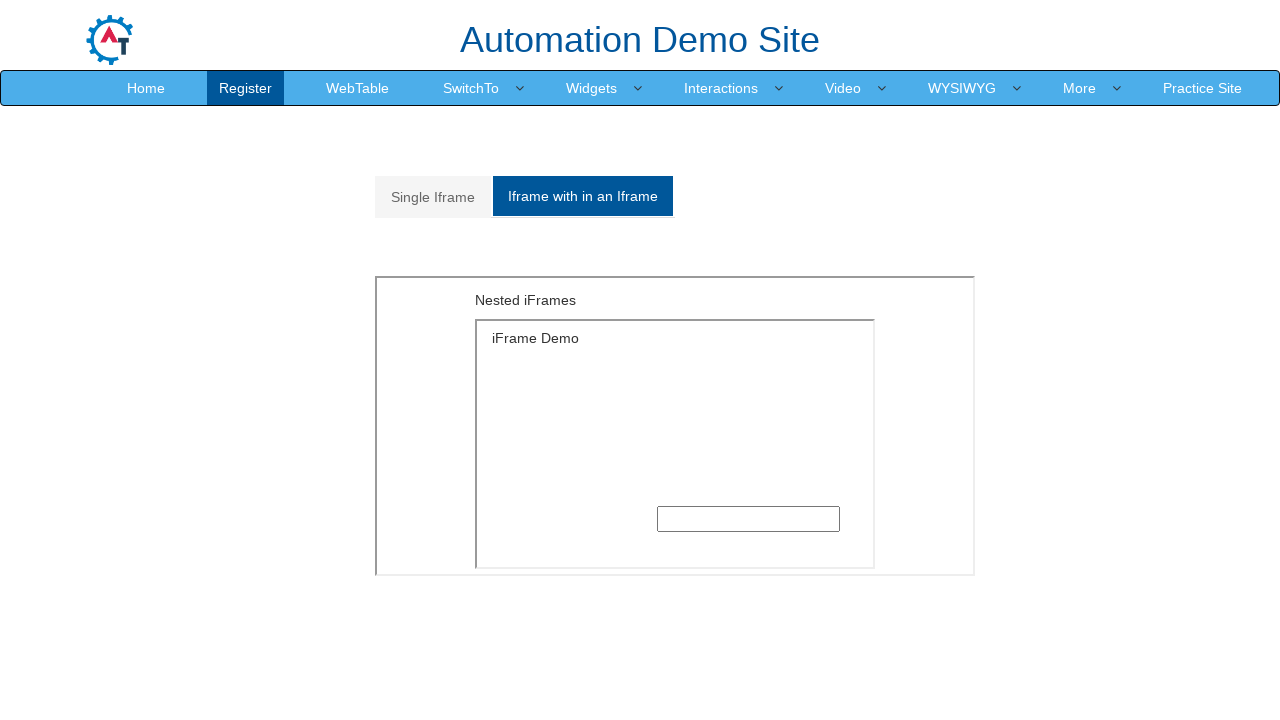

Located outer iframe
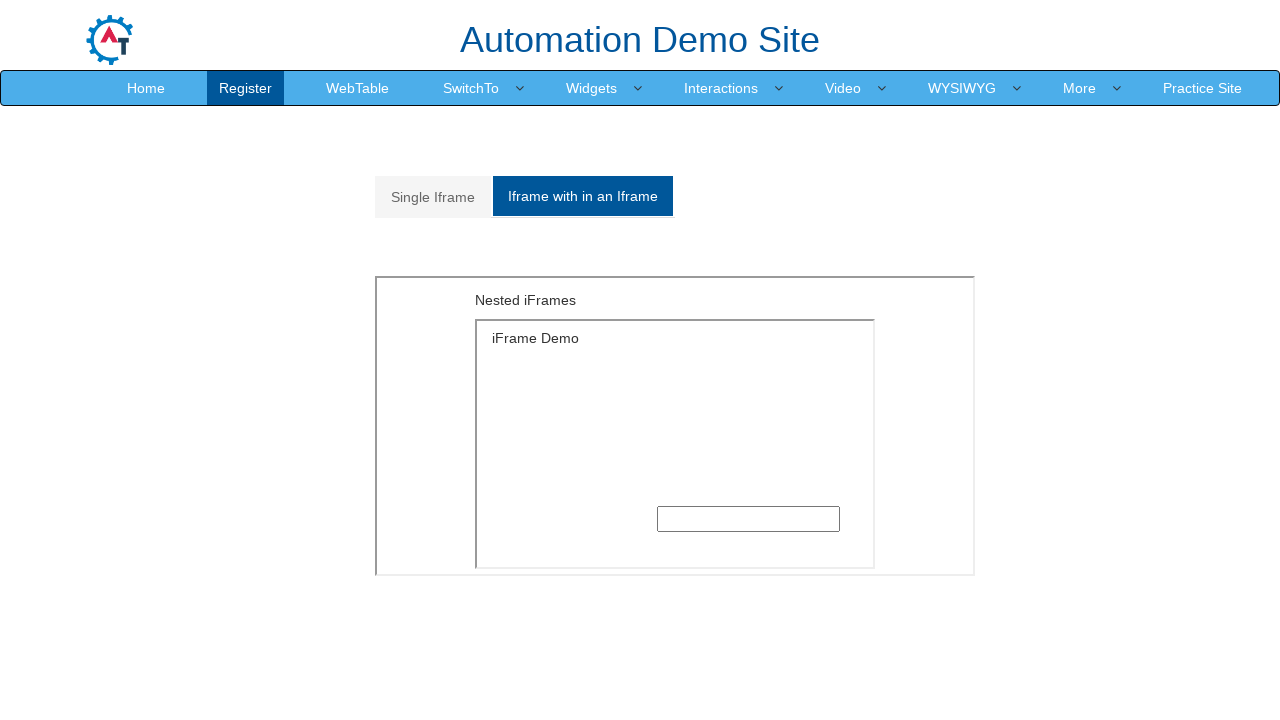

Located inner iframe within outer iframe
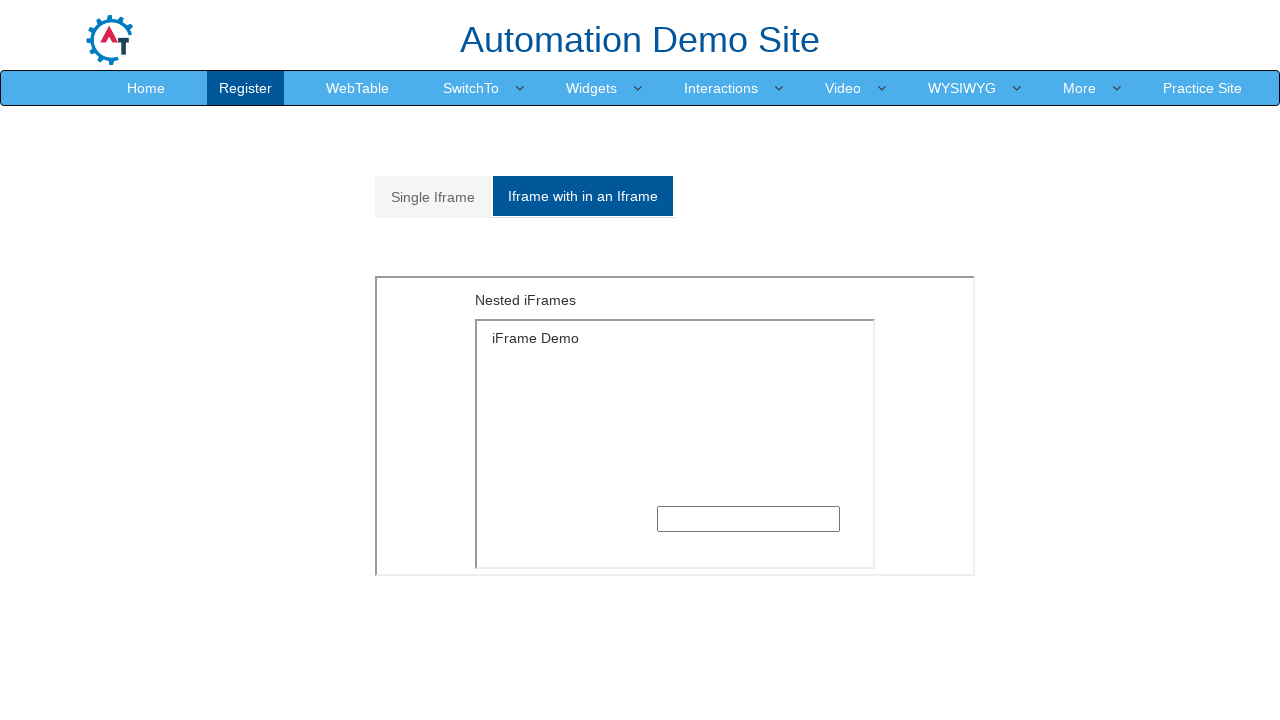

Typed 'Suraj Dadas' into text input field in nested iframe on iframe[style='float: left;height: 300px;width:600px'] >> internal:control=enter-
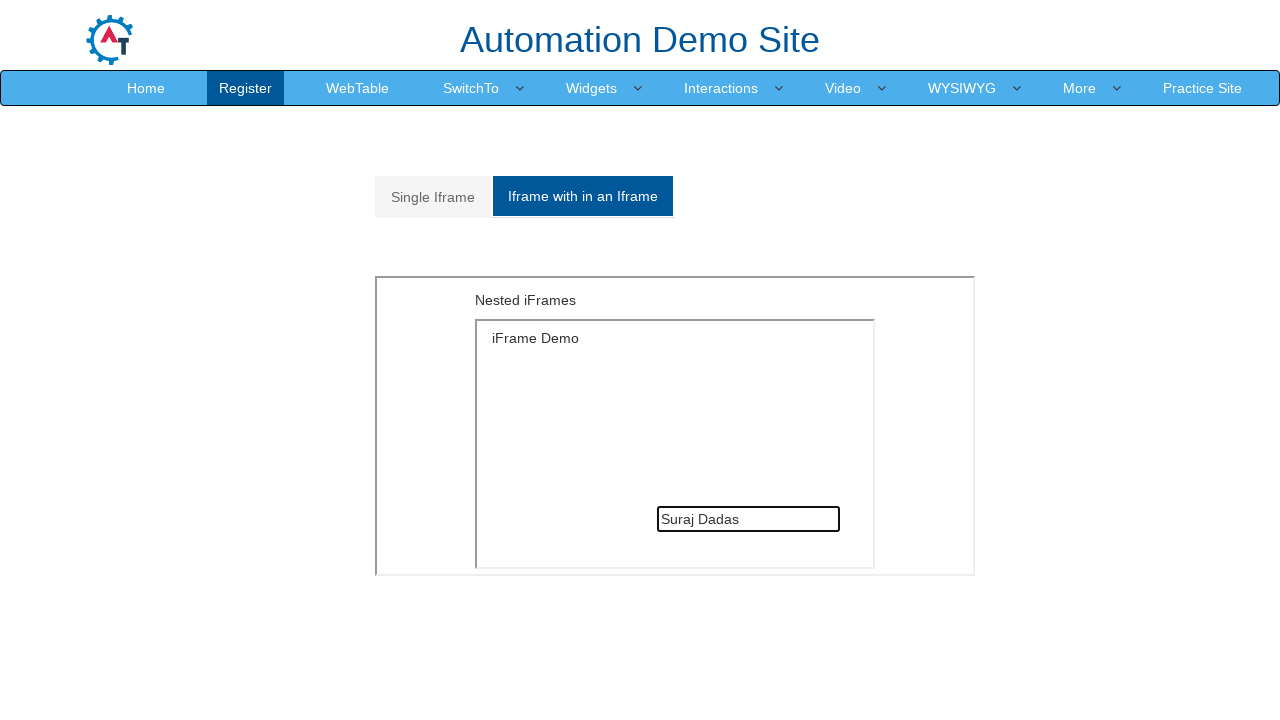

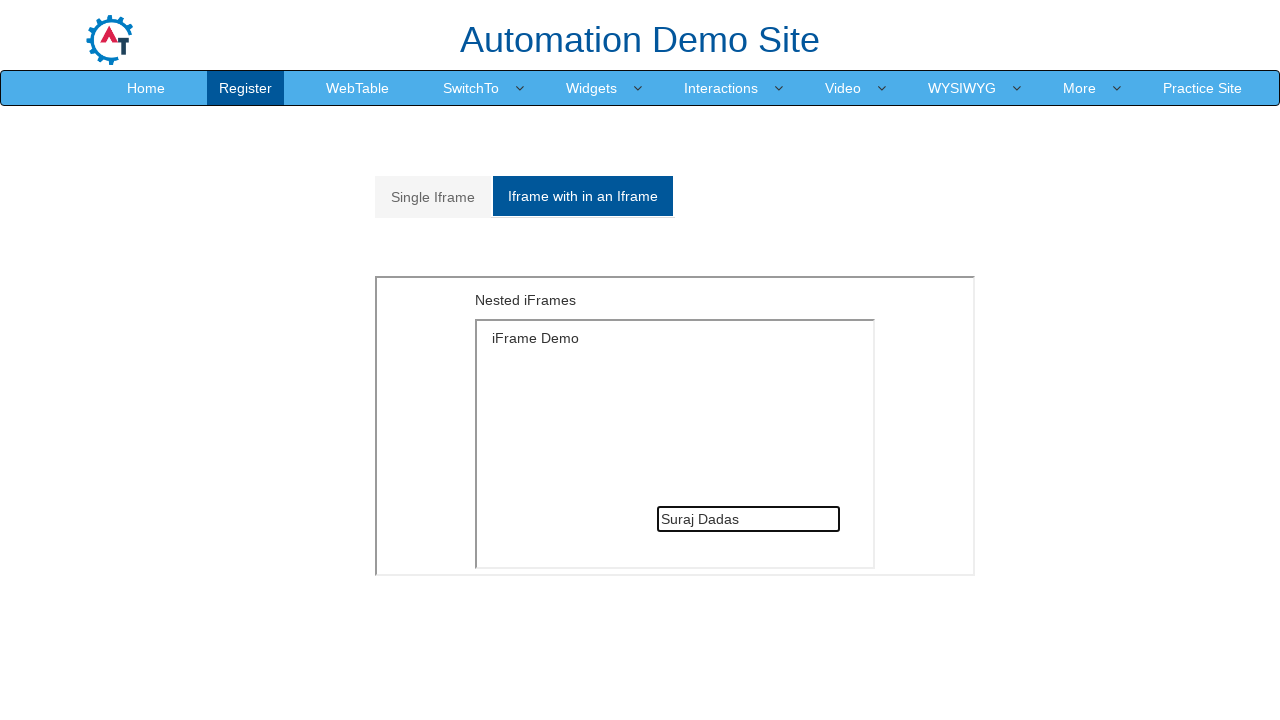